Tests flight booking flow on BlazeDemo by searching for flights from Paris to London, selecting a flight, filling out purchase details, and completing the booking

Starting URL: https://blazedemo.com/

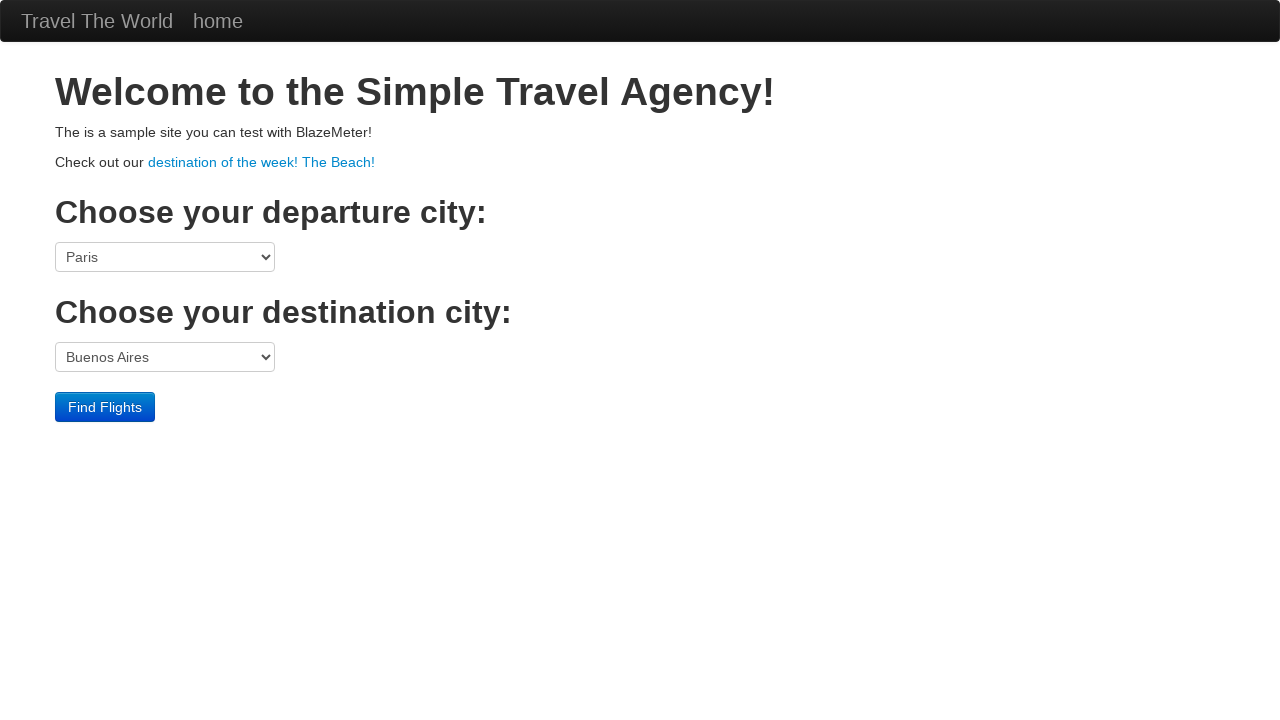

Selected Paris as departure city on select[name='fromPort']
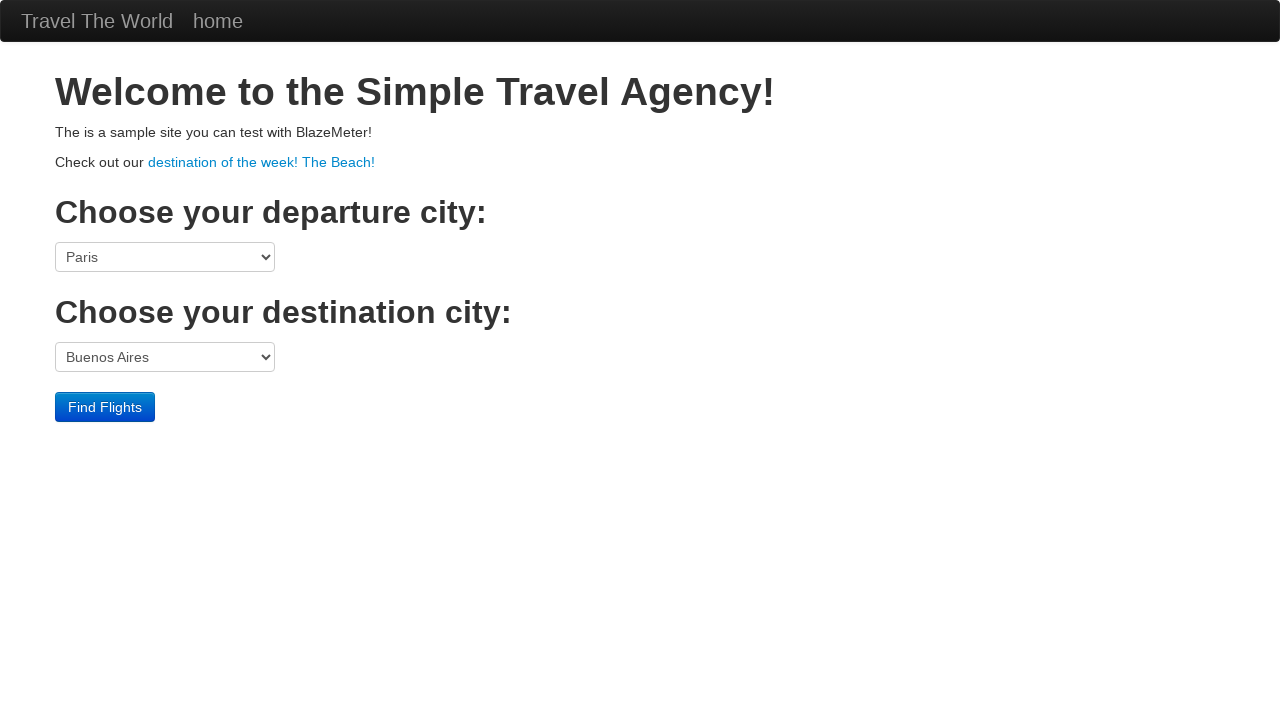

Selected London as destination city on select[name='toPort']
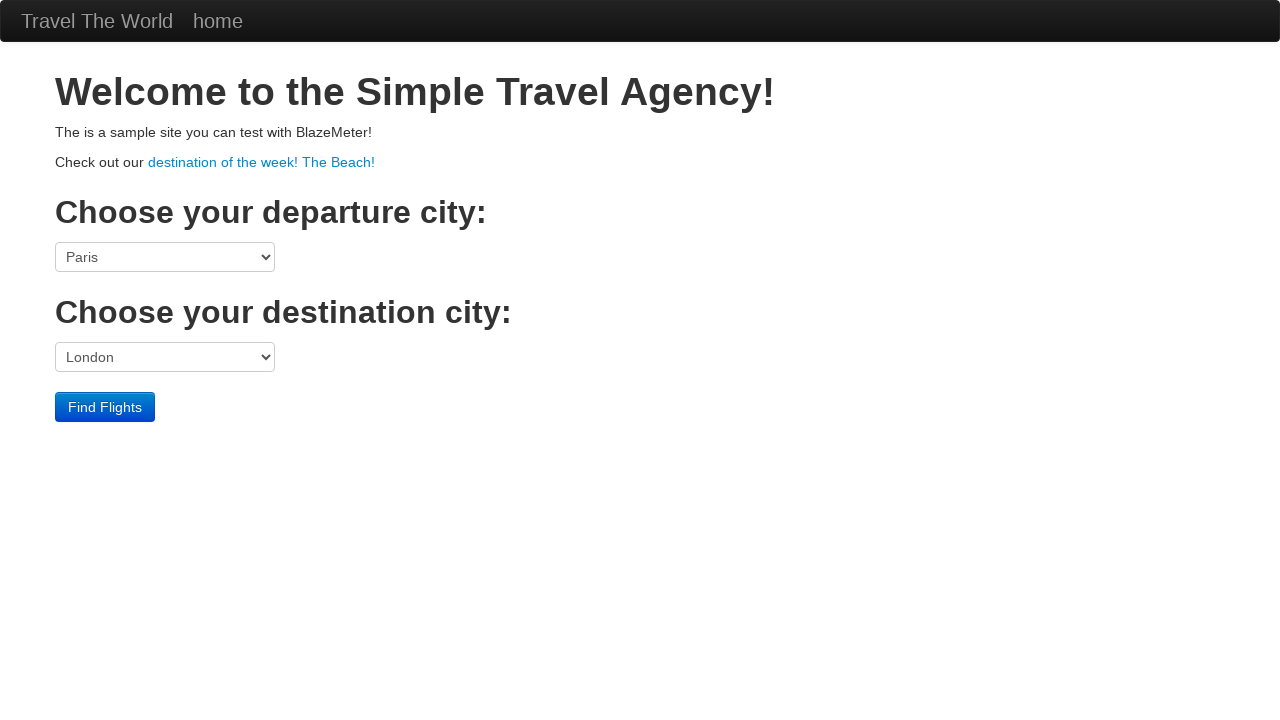

Clicked Find Flights button at (105, 407) on input[type='submit']
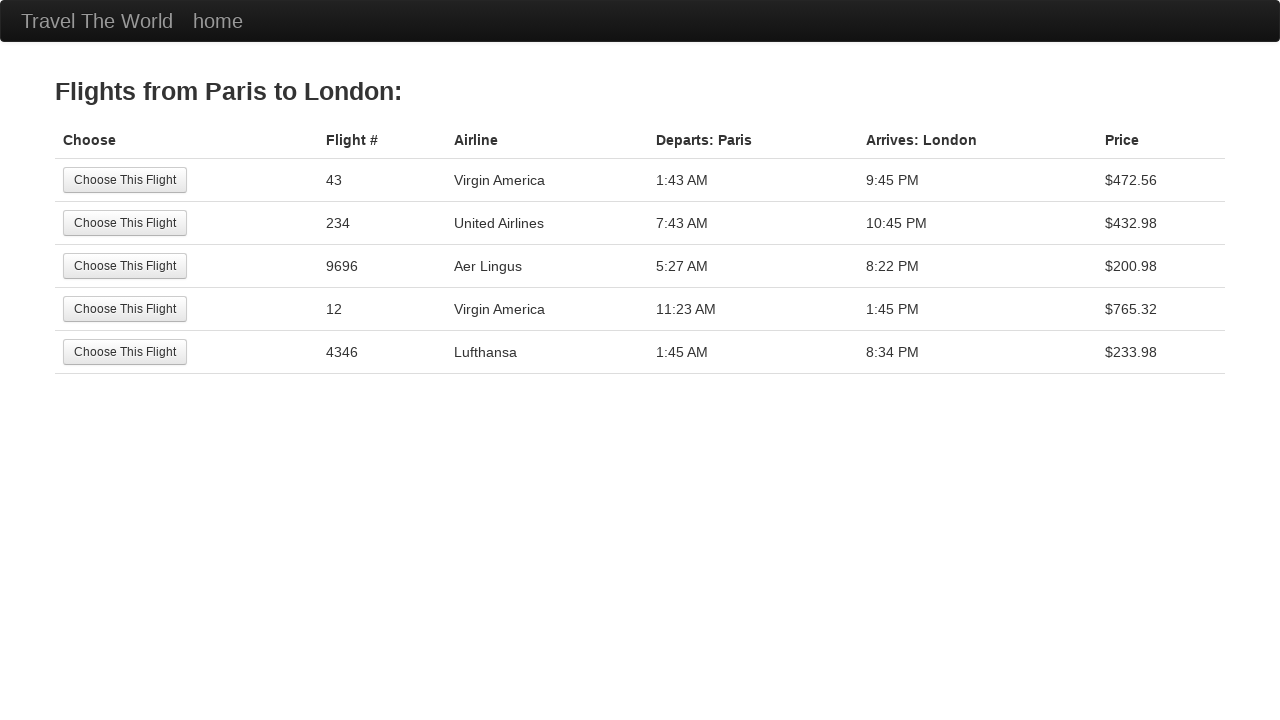

Flight results loaded
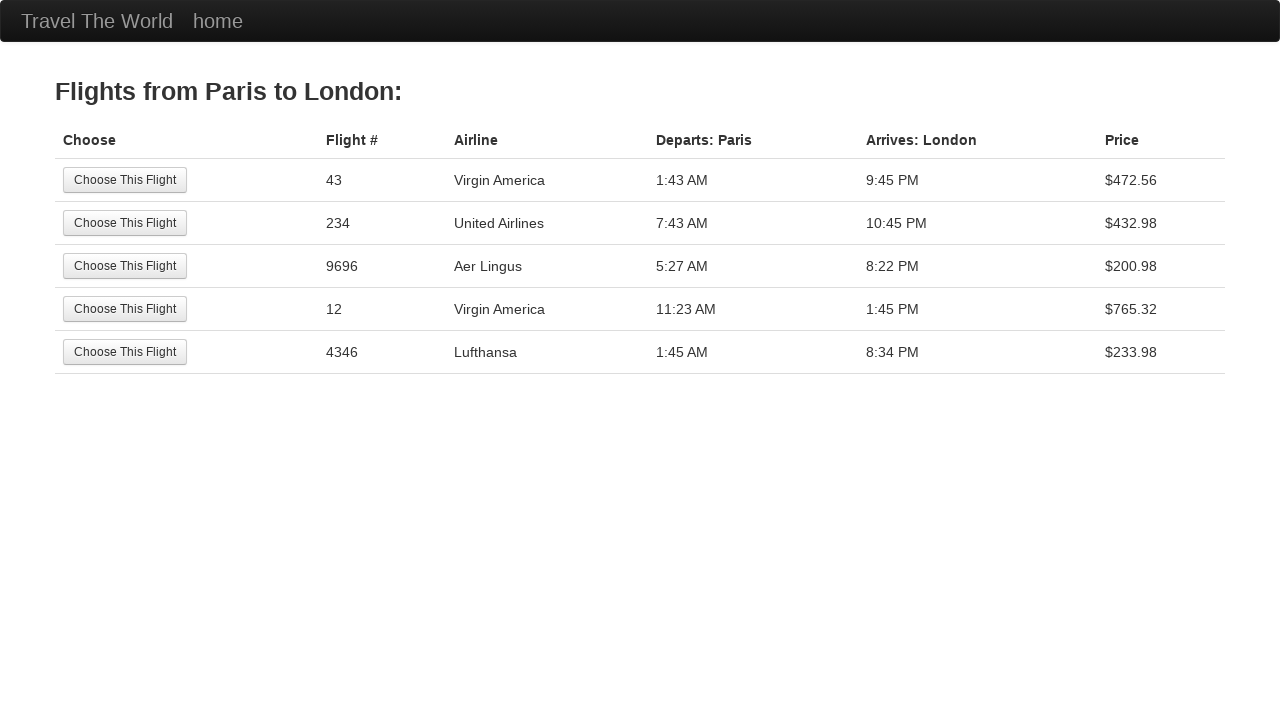

Selected first available flight at (125, 180) on input[type='submit']
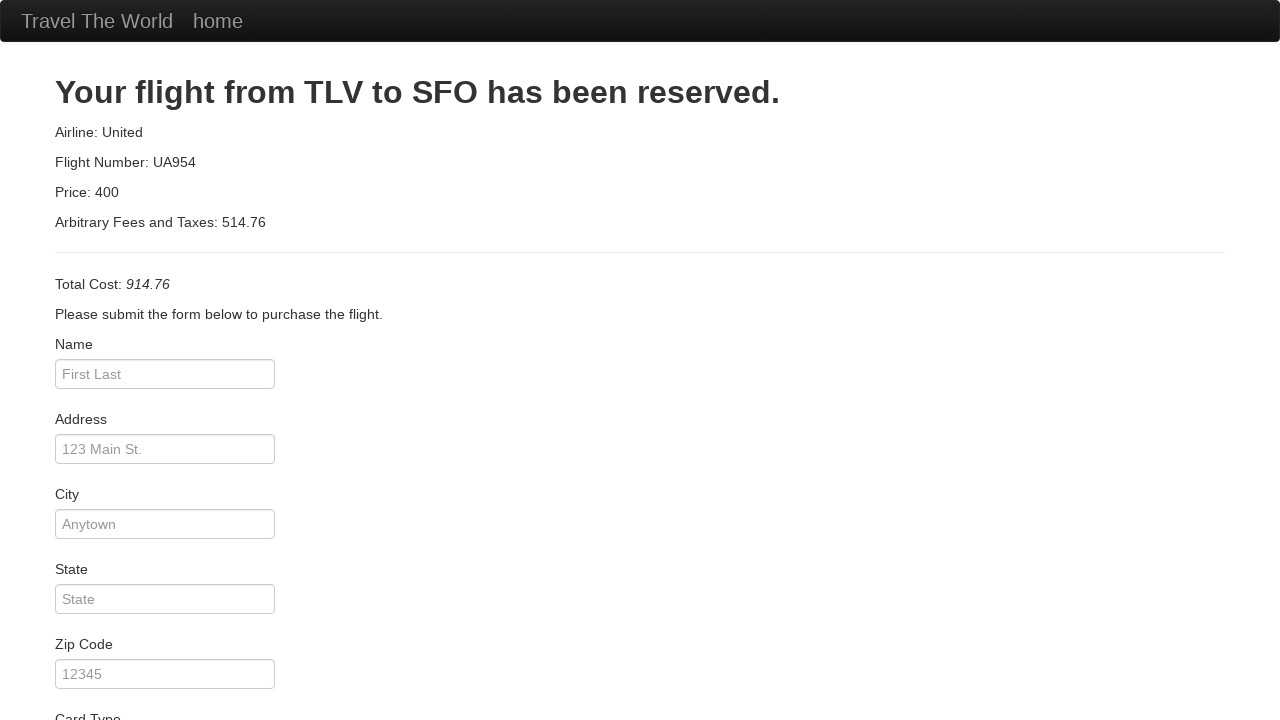

Filled passenger name: João Silva on #inputName
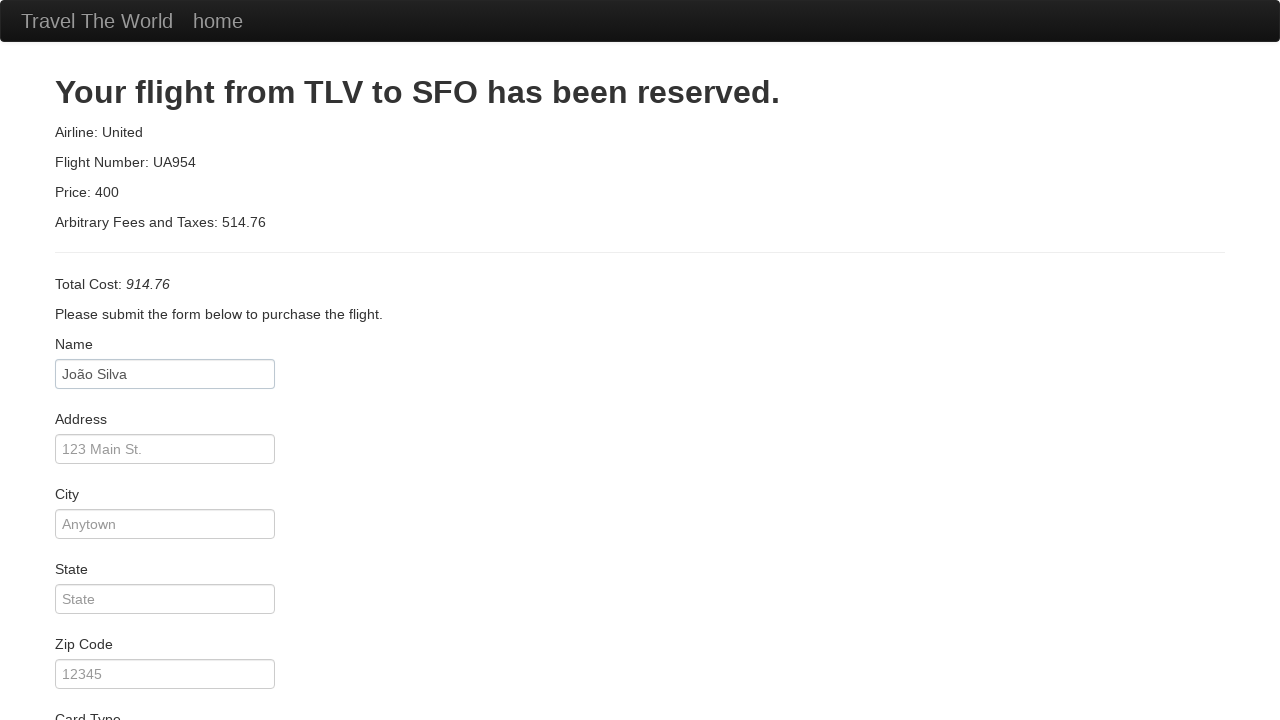

Filled address: Rua Exemplo, 123 on #address
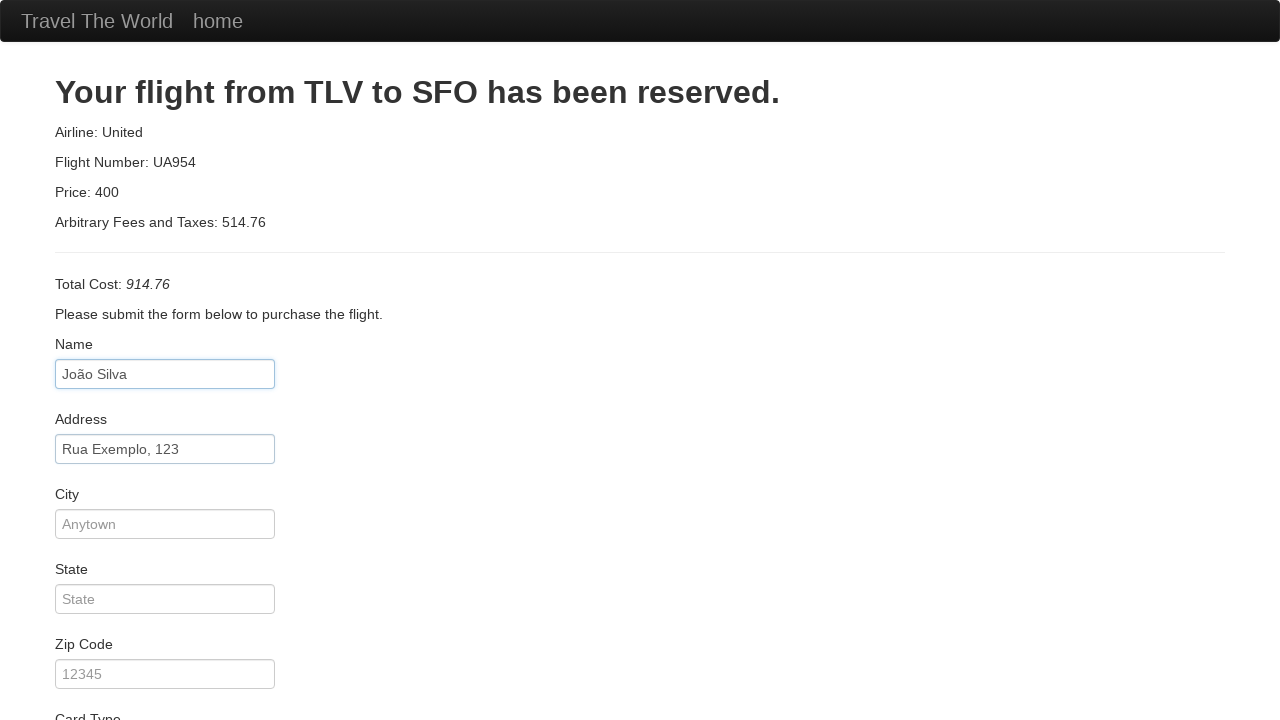

Filled city: São Paulo on #city
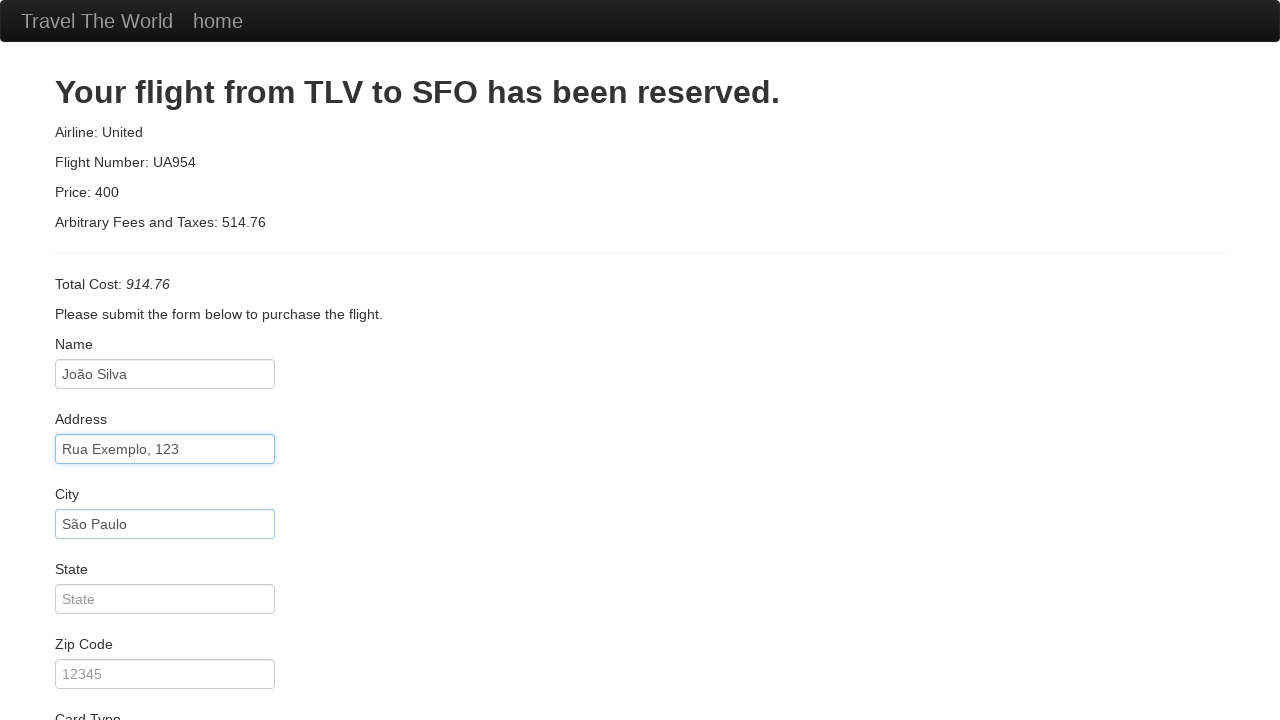

Filled state: SP on #state
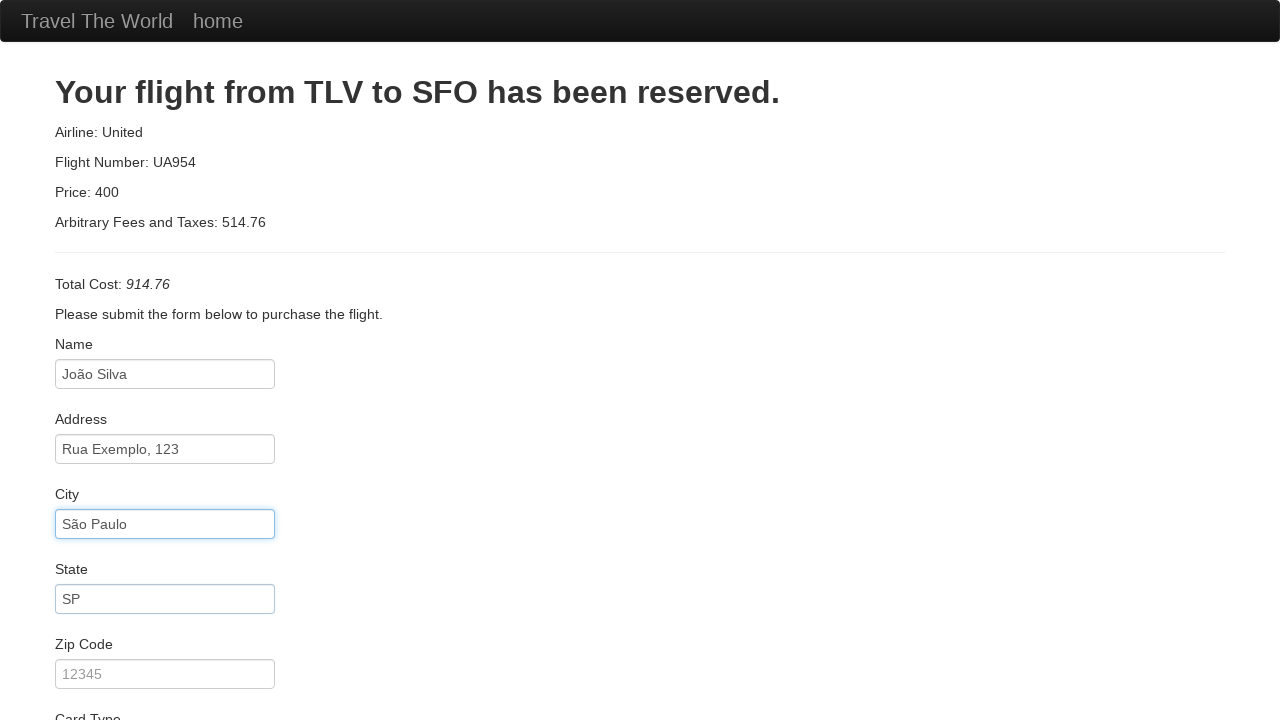

Filled zip code: 12345 on #zipCode
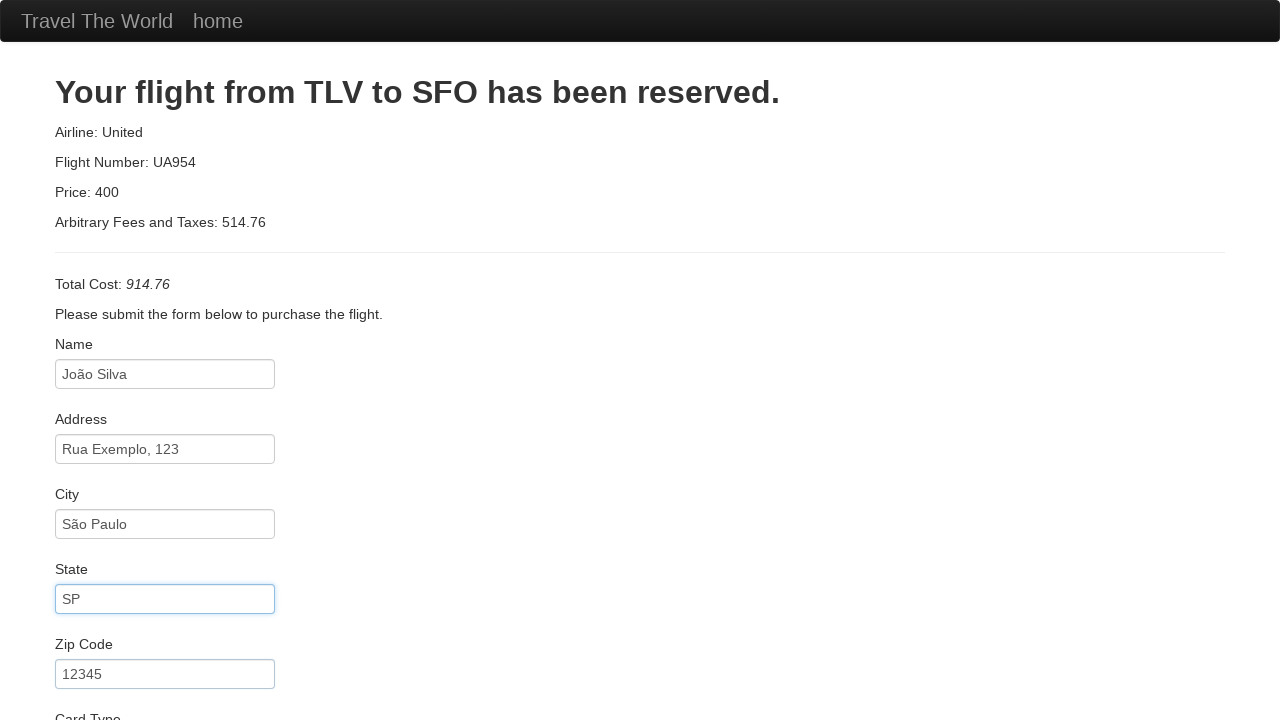

Filled credit card number on #creditCardNumber
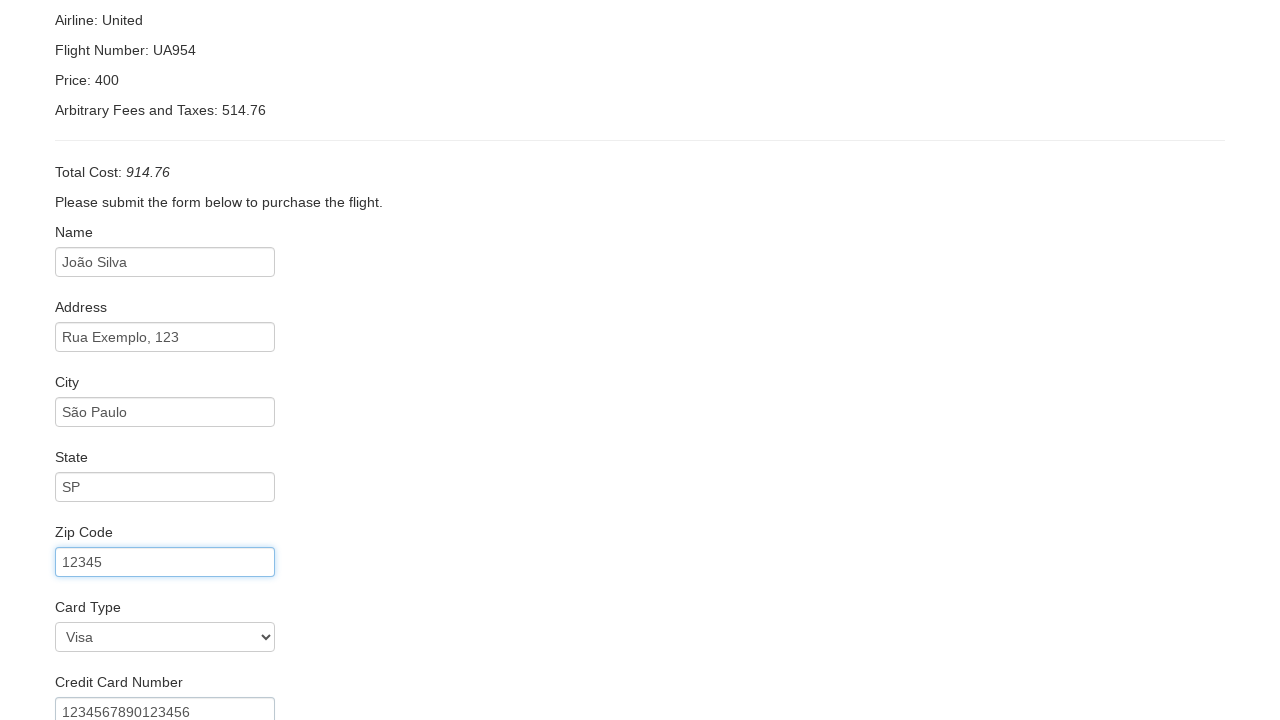

Filled credit card expiry month: 12 on #creditCardMonth
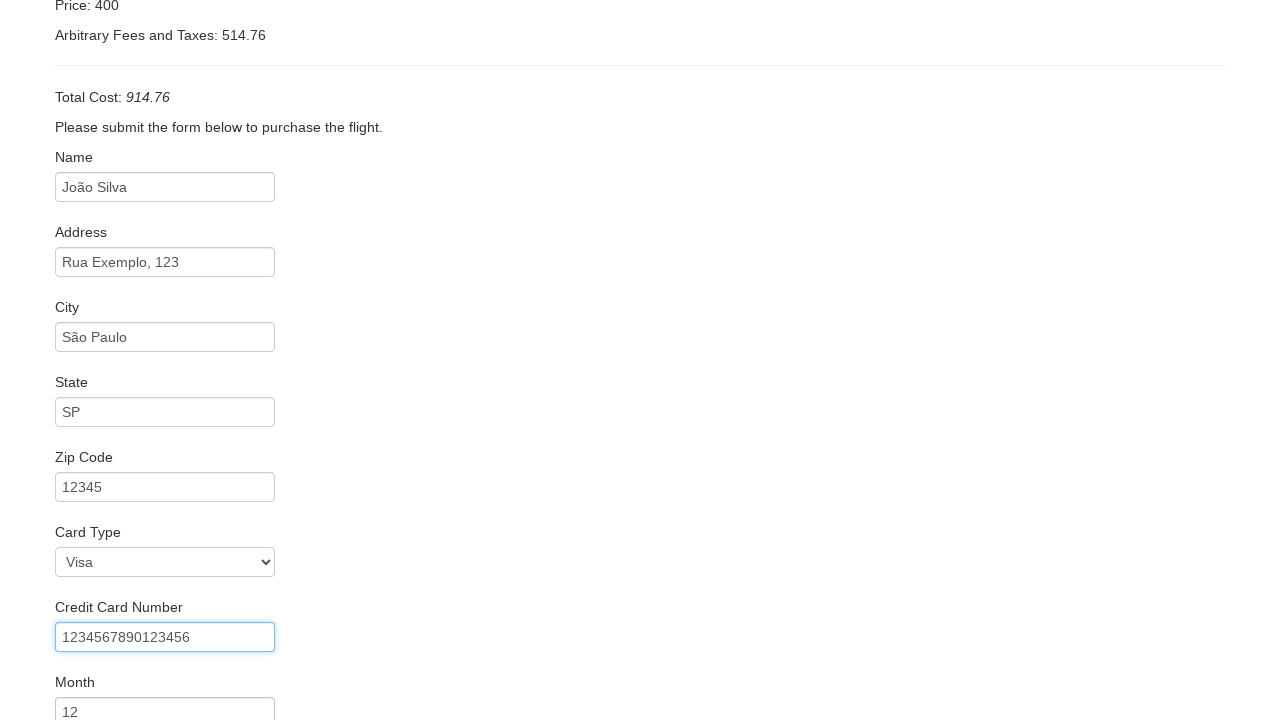

Filled credit card expiry year: 2025 on #creditCardYear
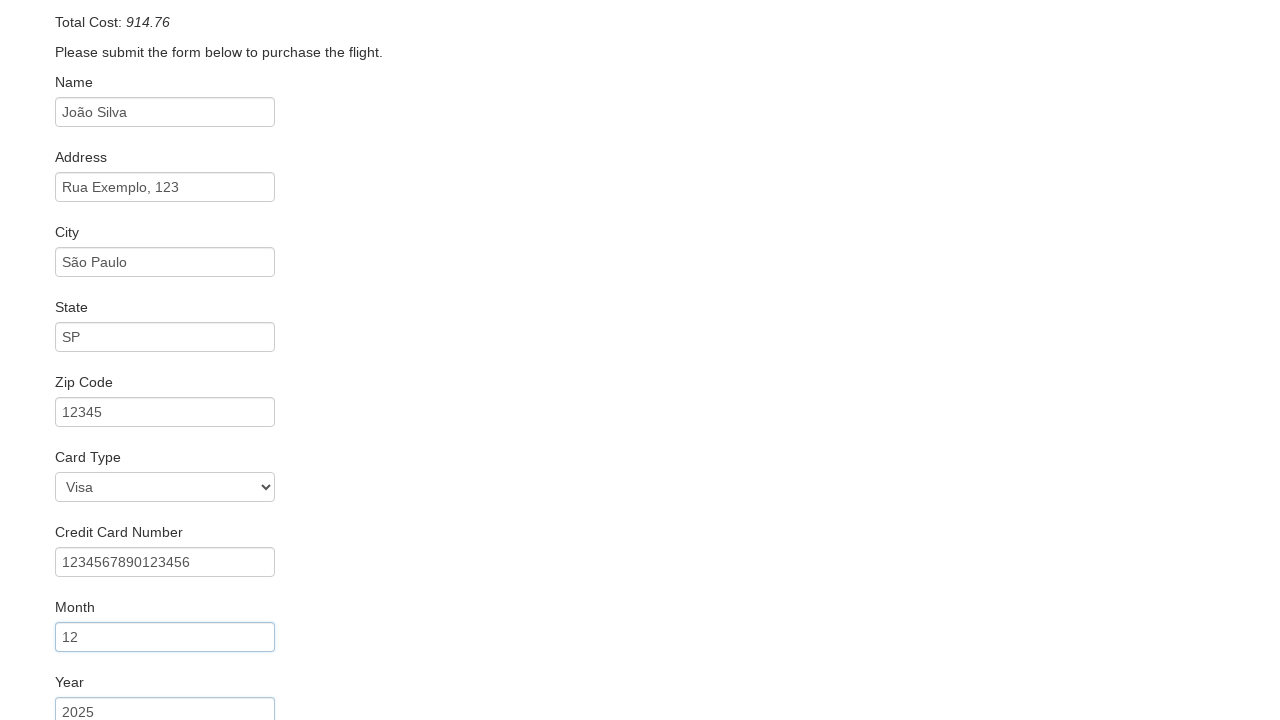

Filled name on card: João Silva on #nameOnCard
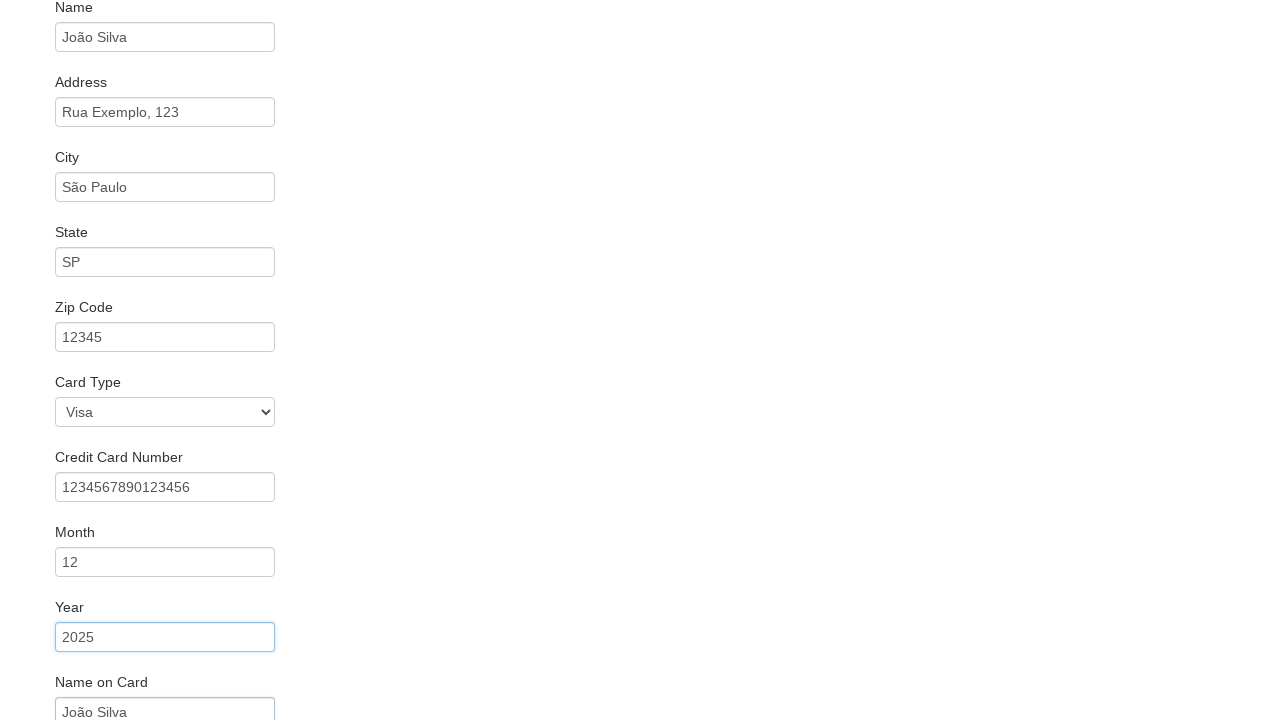

Clicked Purchase Flight button at (118, 685) on input[type='submit']
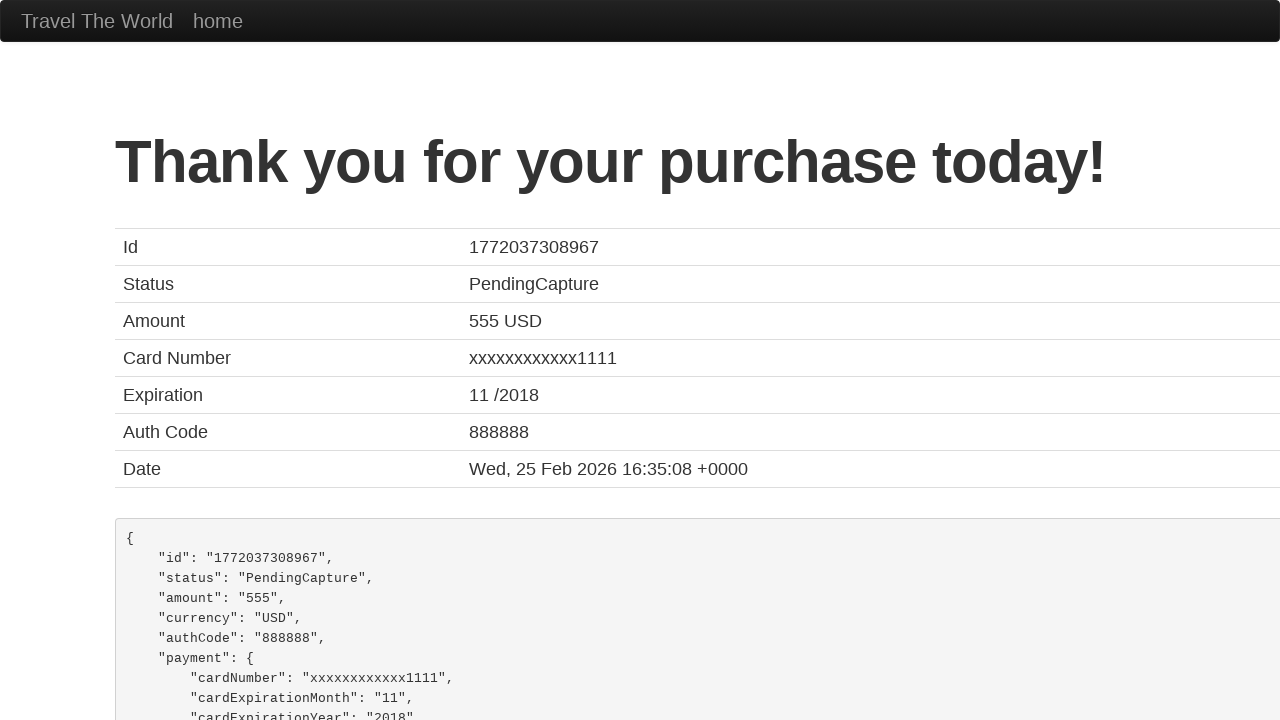

Confirmation page loaded
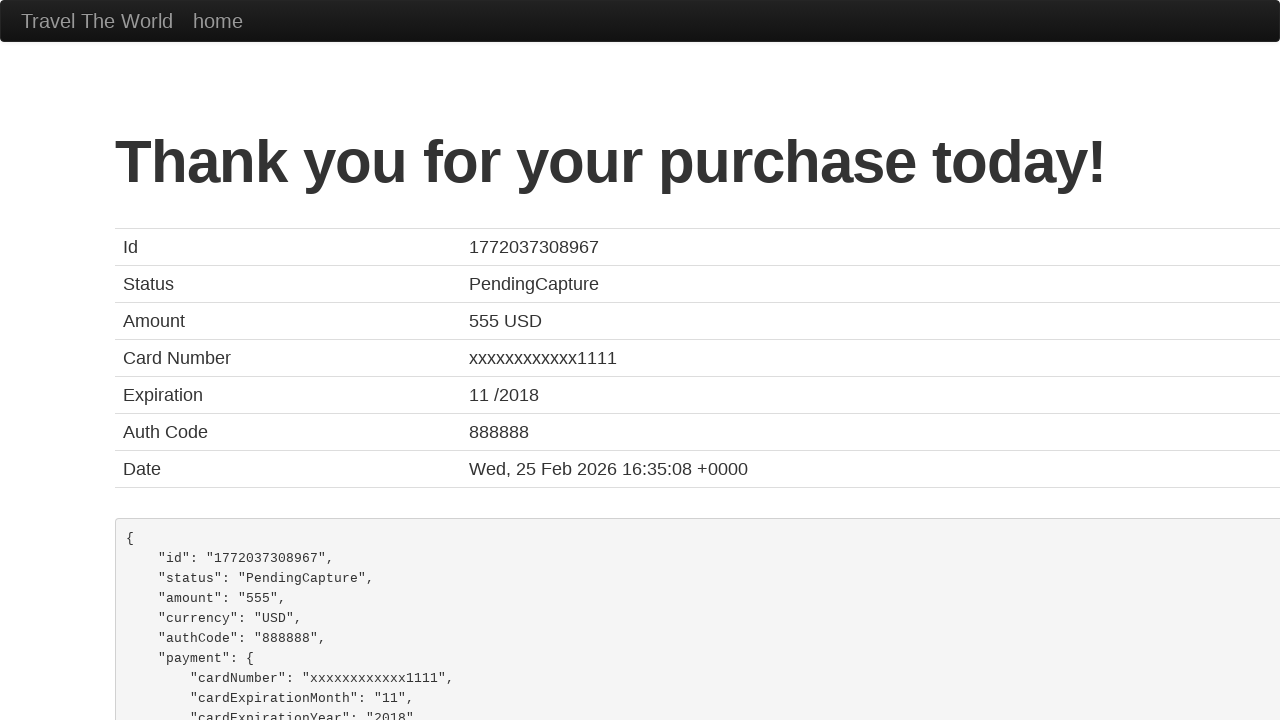

Reservation ID confirmed on confirmation page
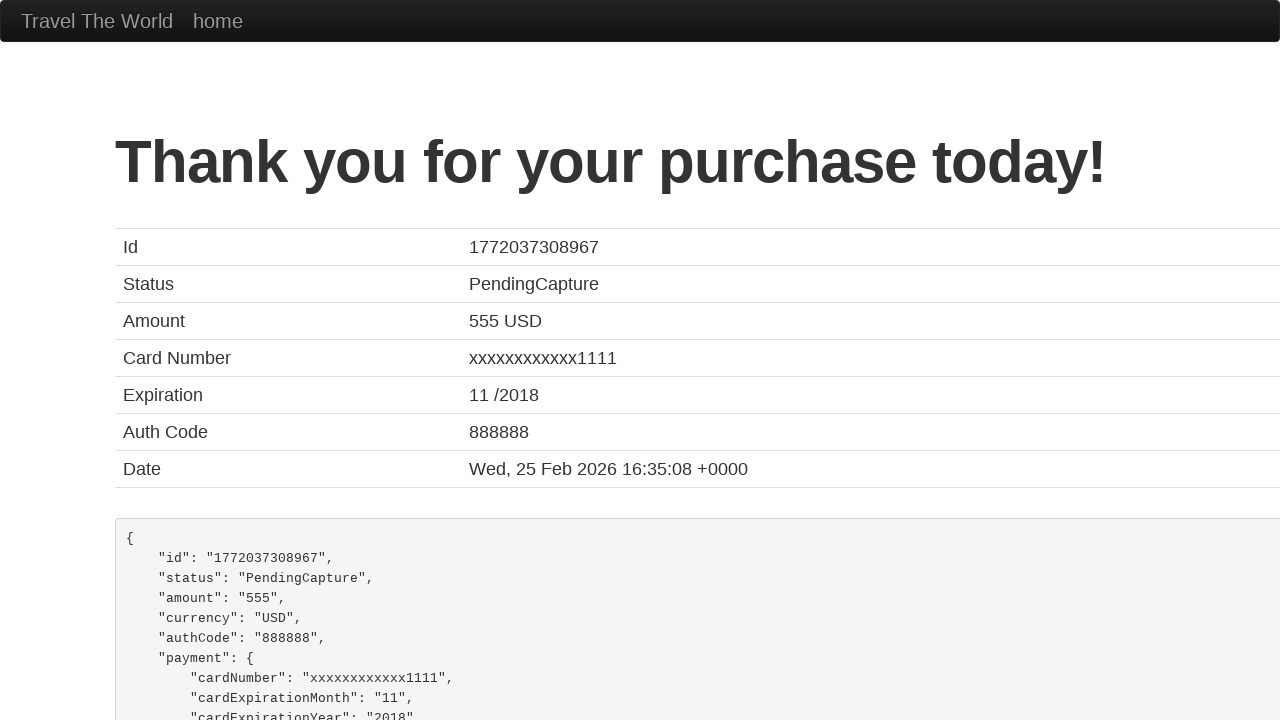

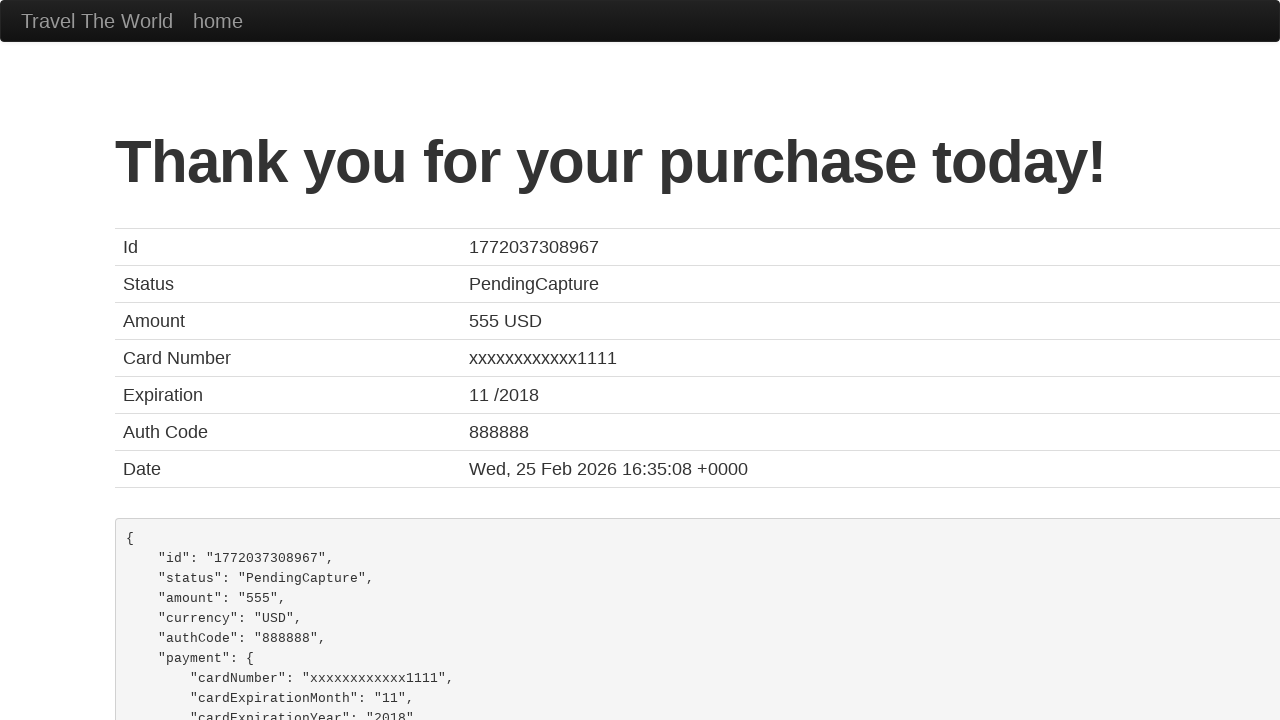